Navigates to the Automation Practice page and verifies that footer navigation links are present and visible on the page.

Starting URL: https://www.rahulshettyacademy.com/AutomationPractice/

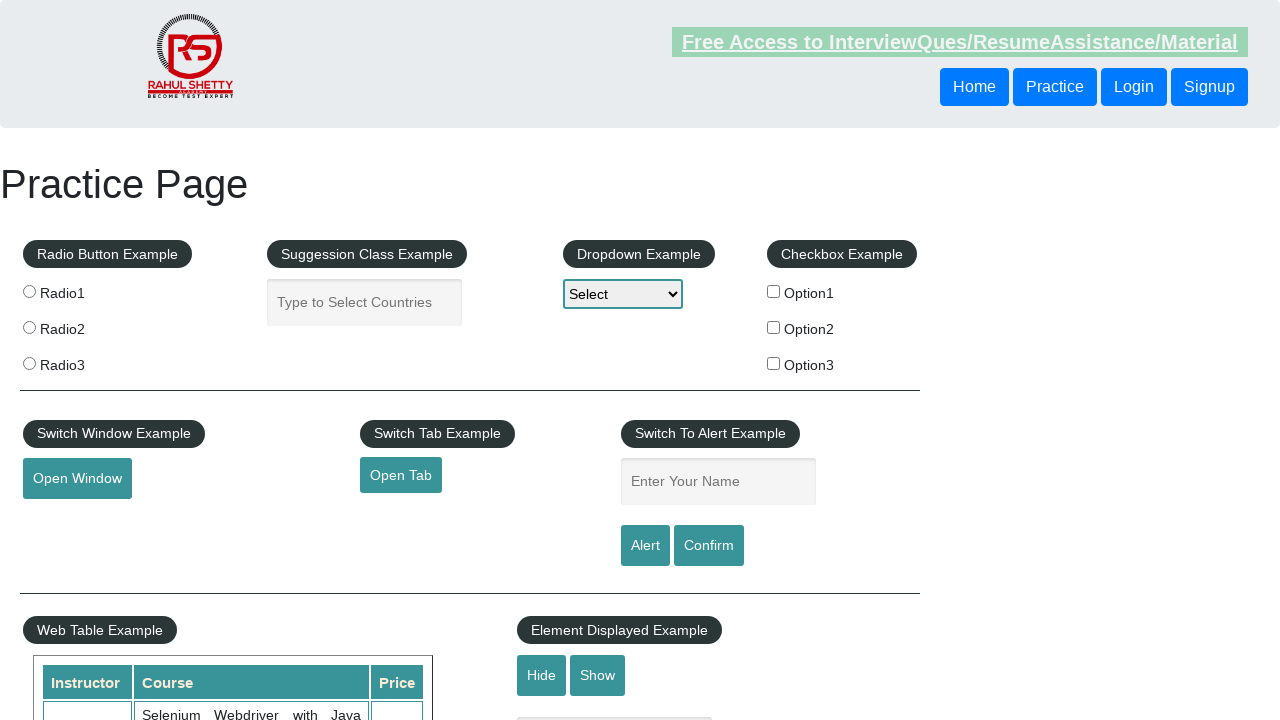

Page loaded (domcontentloaded state reached)
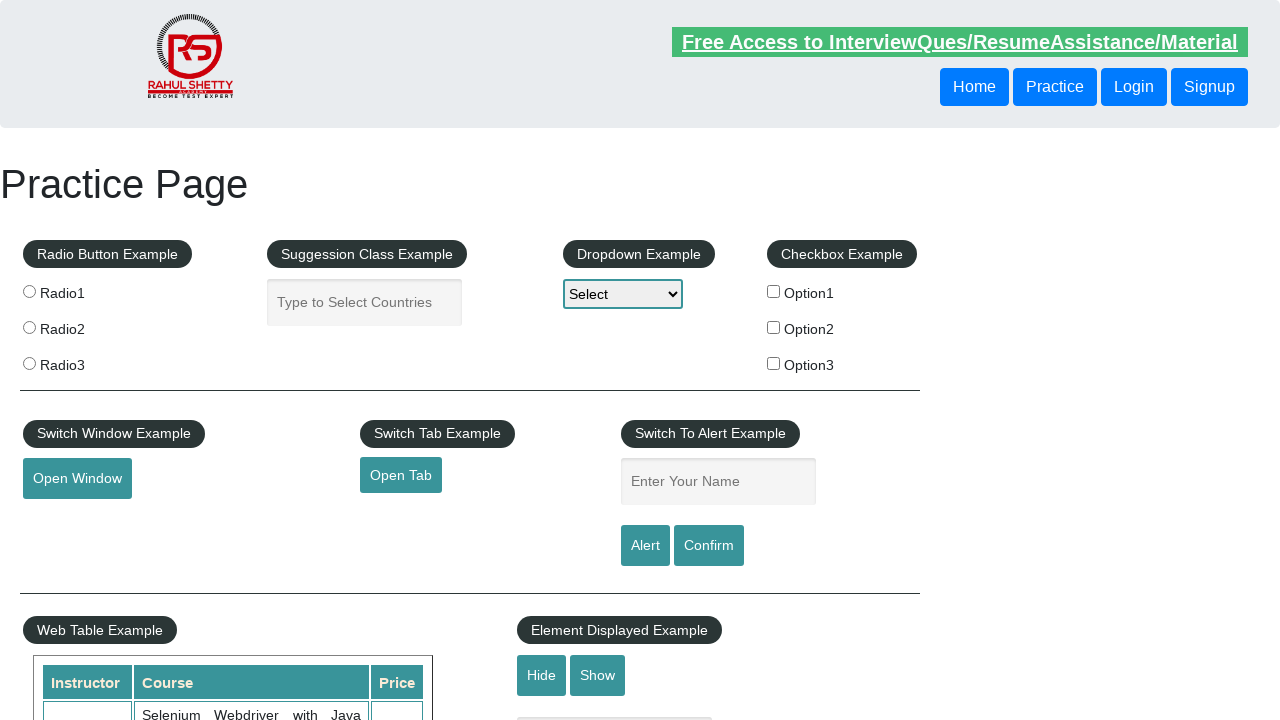

Footer navigation links selector found on page
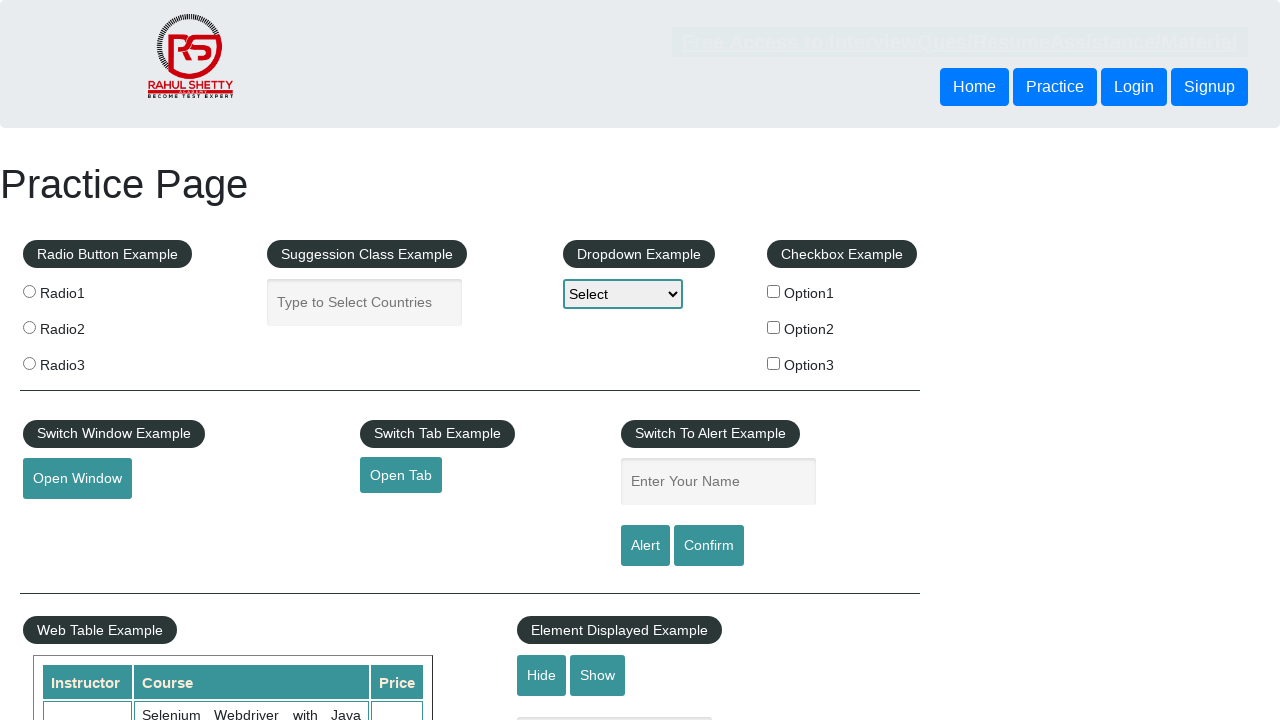

Located all footer navigation links
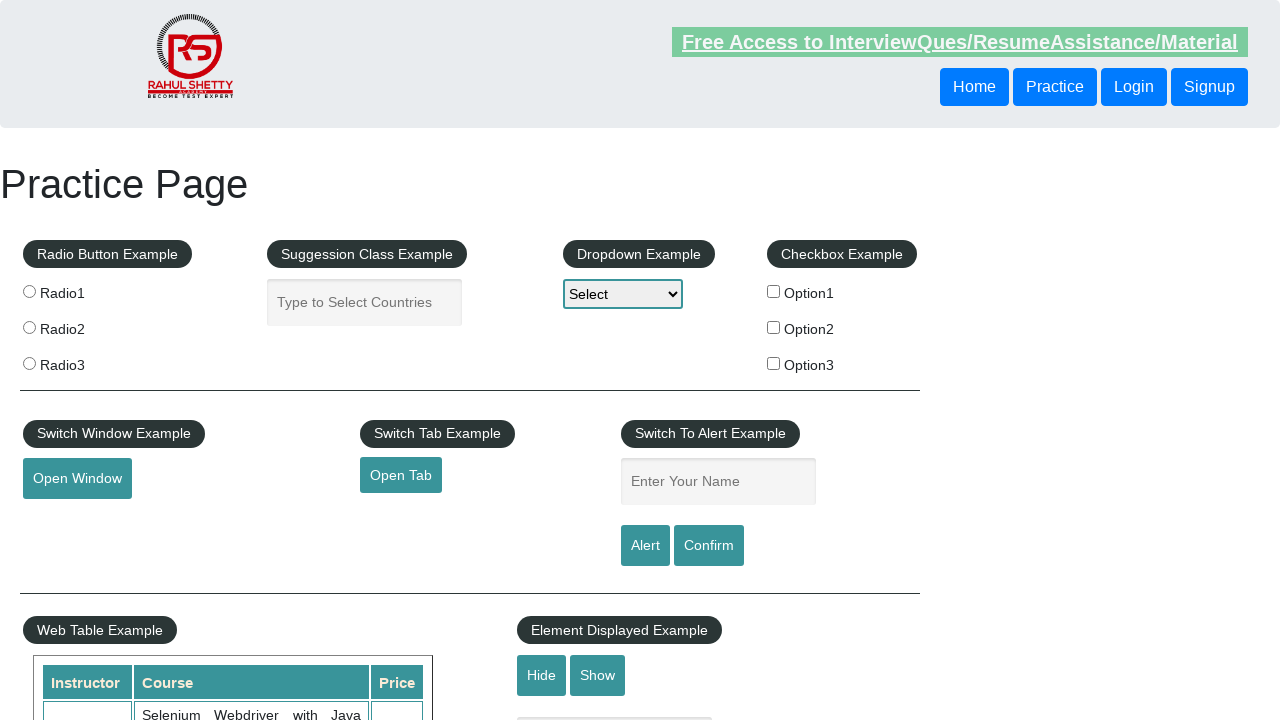

Verified that footer links are present (count > 0)
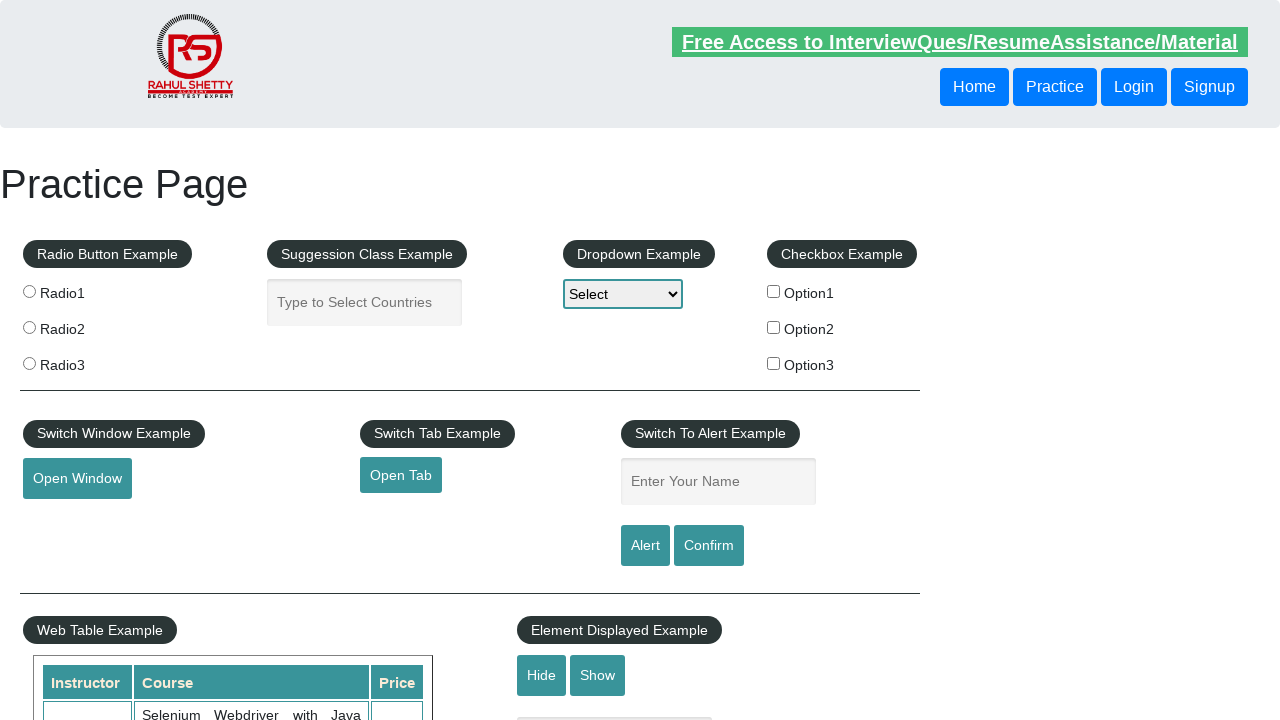

First footer link is visible on the page
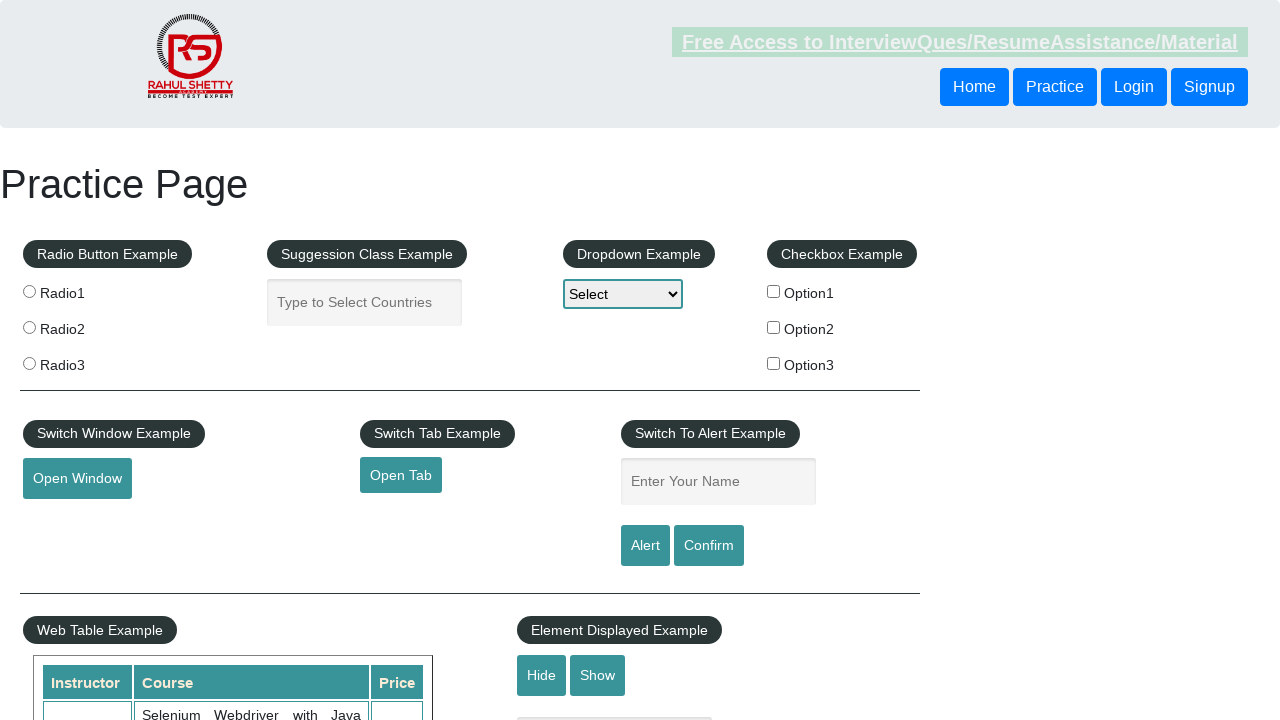

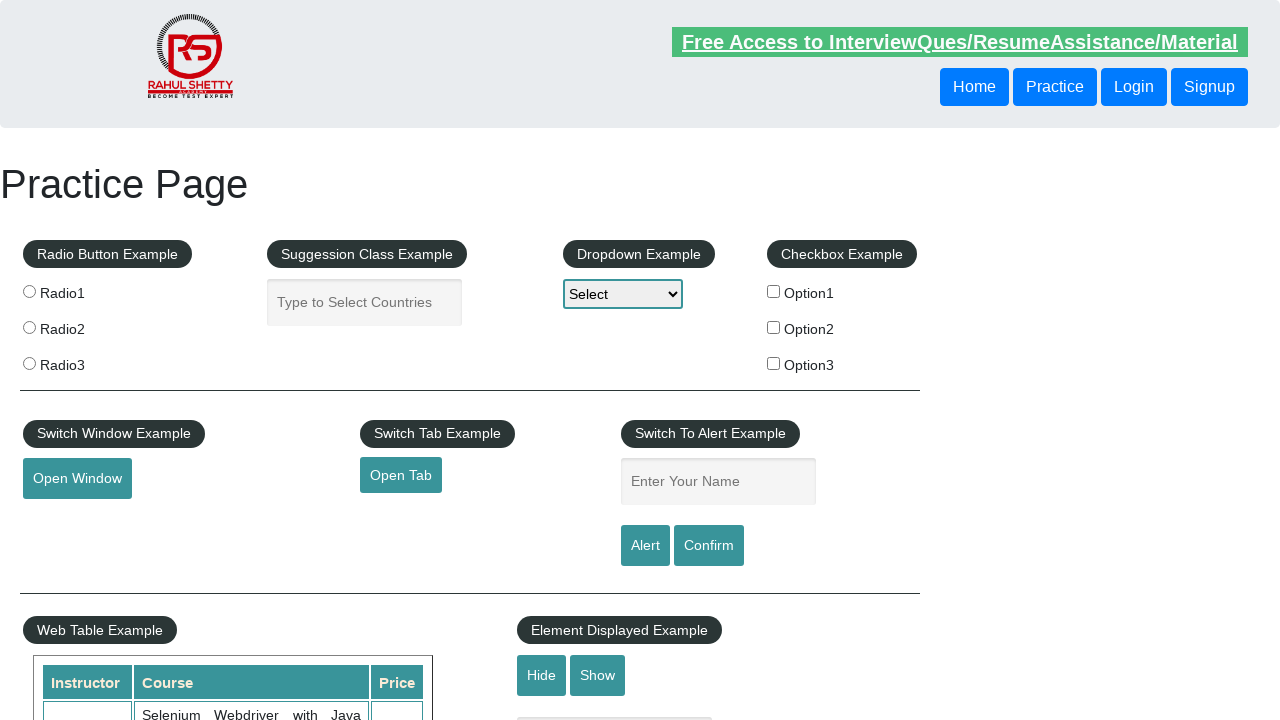